Tests creating a new paste on Pastebin by filling in the paste content, title, selecting syntax highlighting format (Bash) and expiration time (10 Minutes), then submitting the form.

Starting URL: https://pastebin.com/

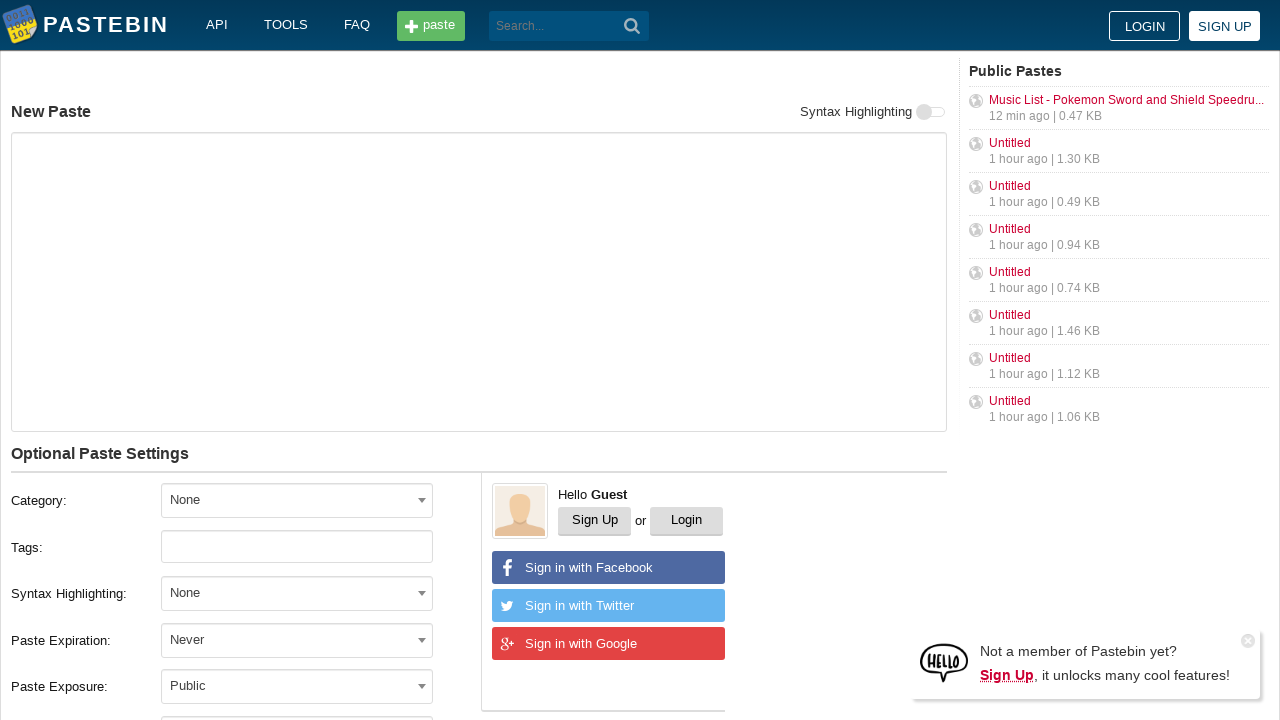

Filled paste content with bash commands on #postform-text
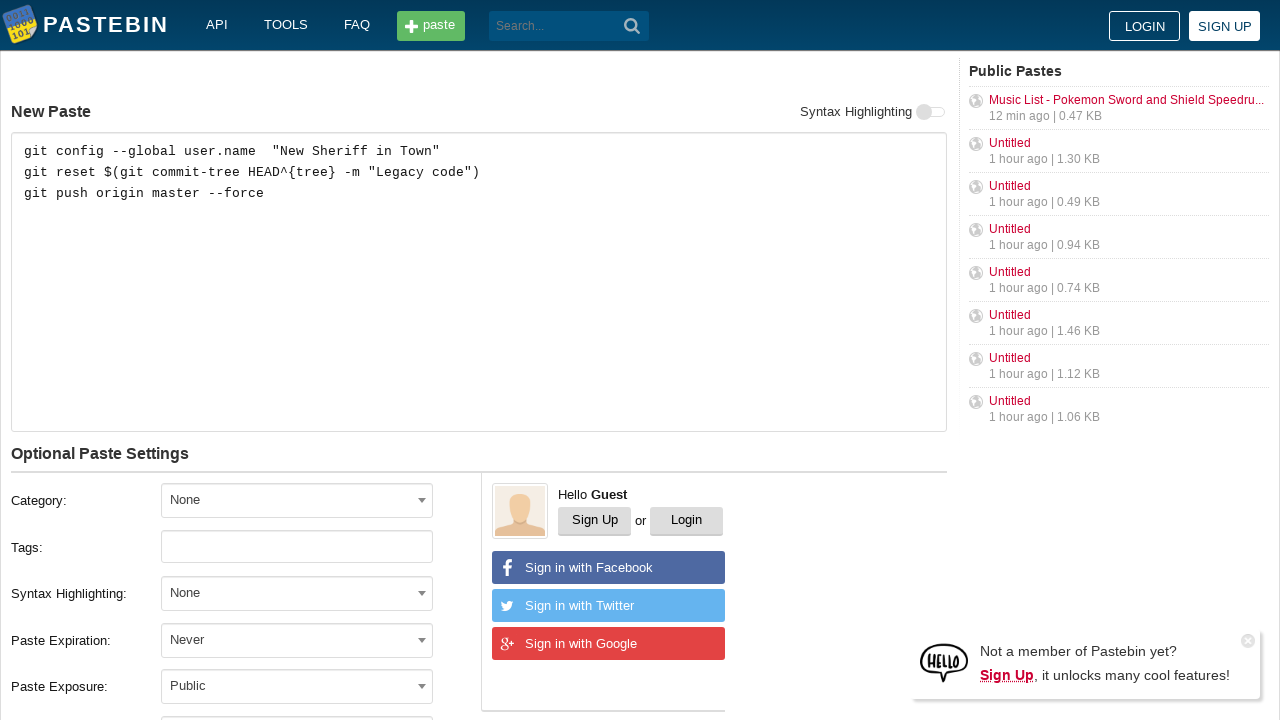

Filled paste title field on #postform-name
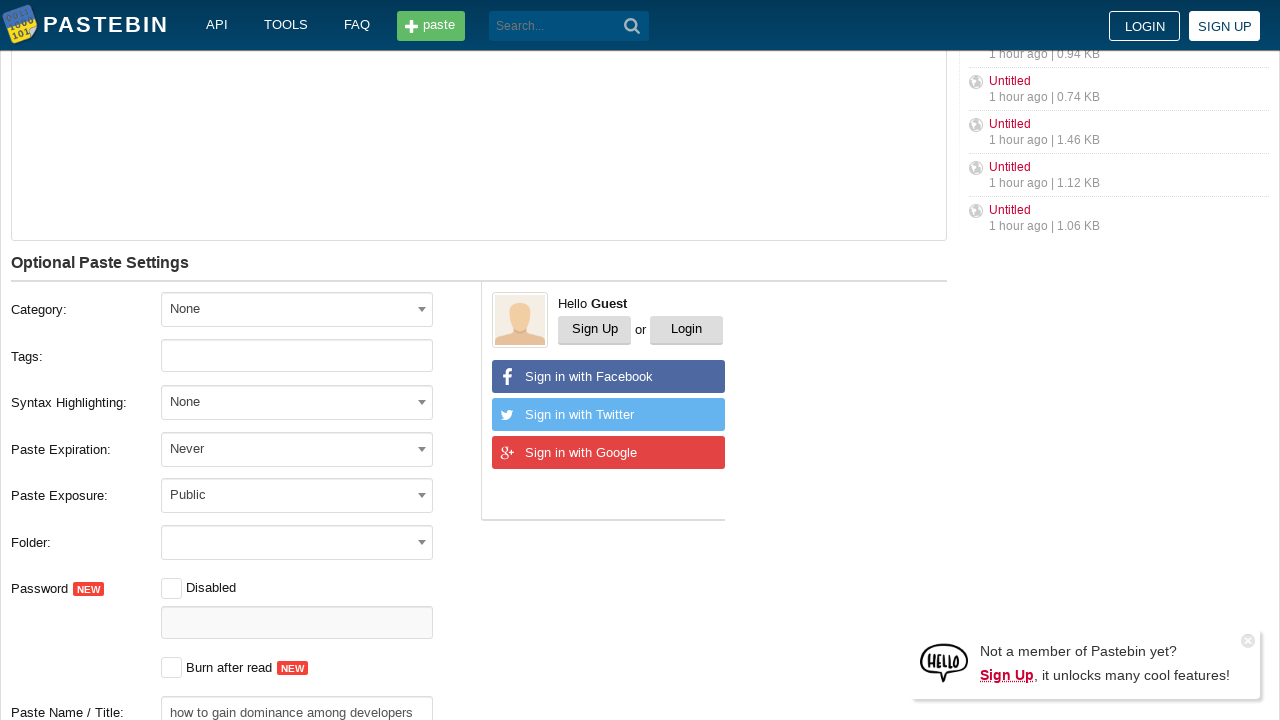

Opened syntax format dropdown at (297, 402) on #select2-postform-format-container
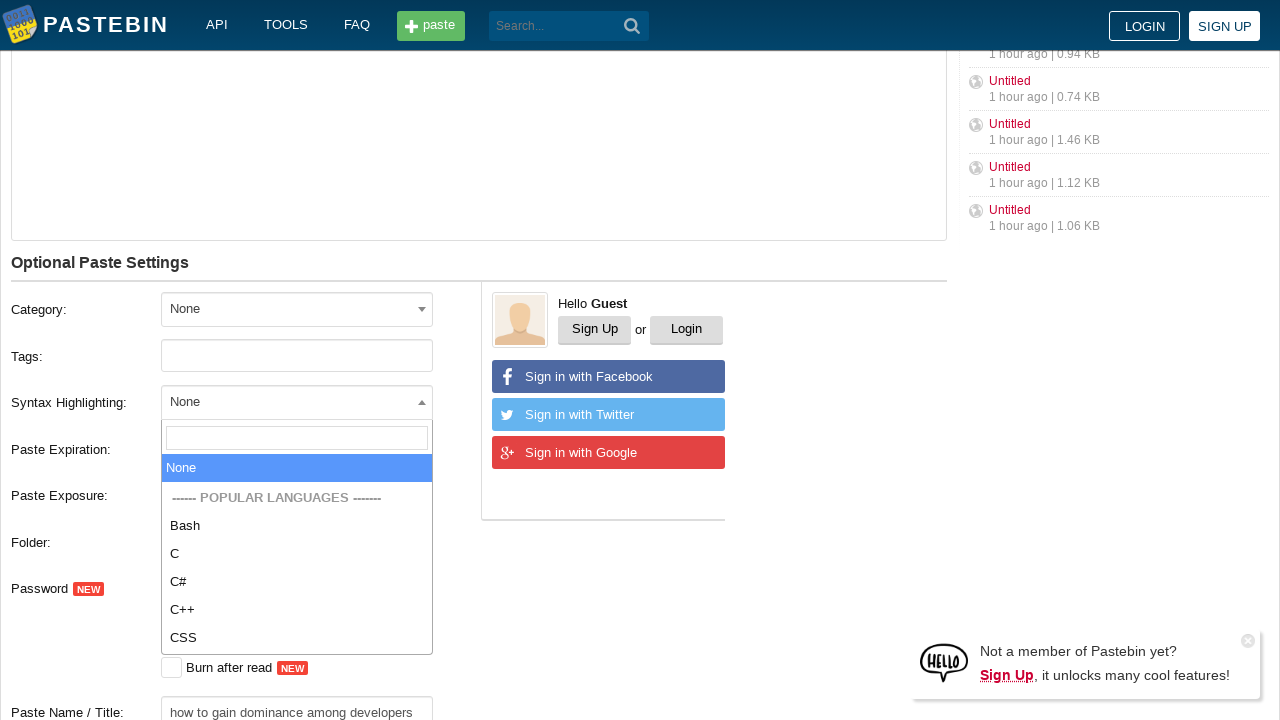

Selected Bash syntax highlighting format at (297, 587) on li.select2-results__option:has-text('Bash')
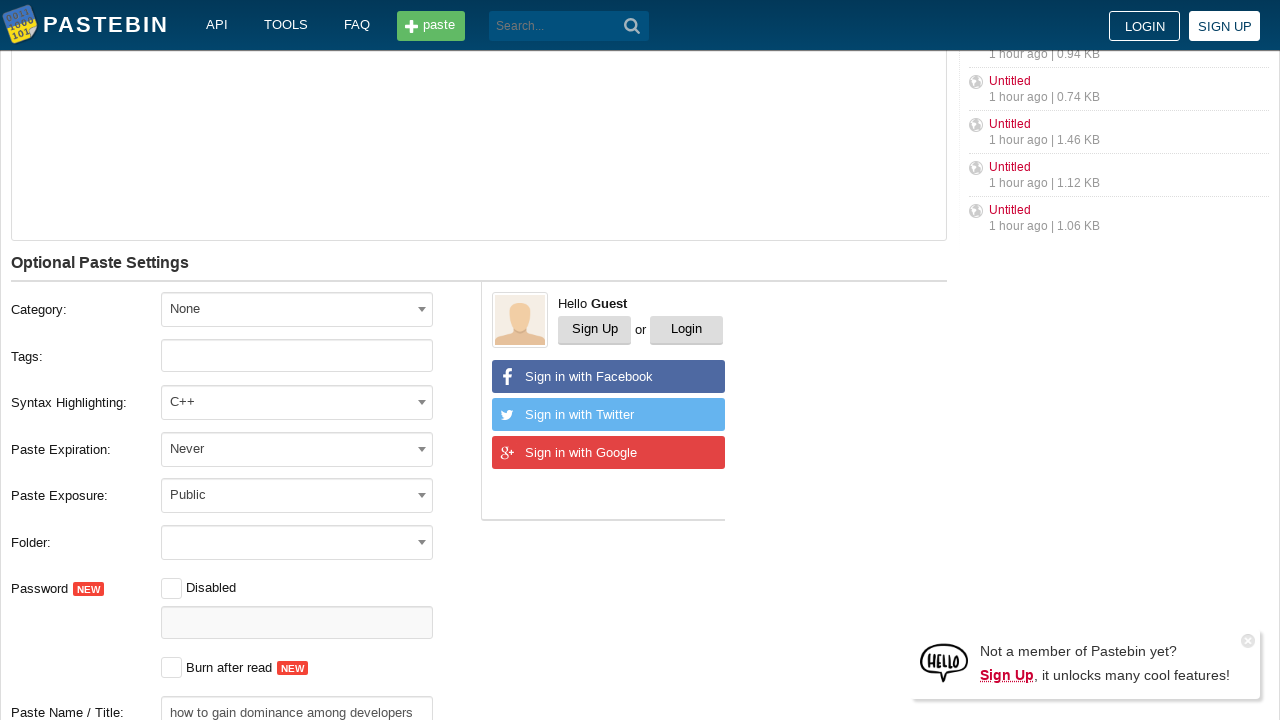

Opened expiration time dropdown at (297, 448) on #select2-postform-expiration-container
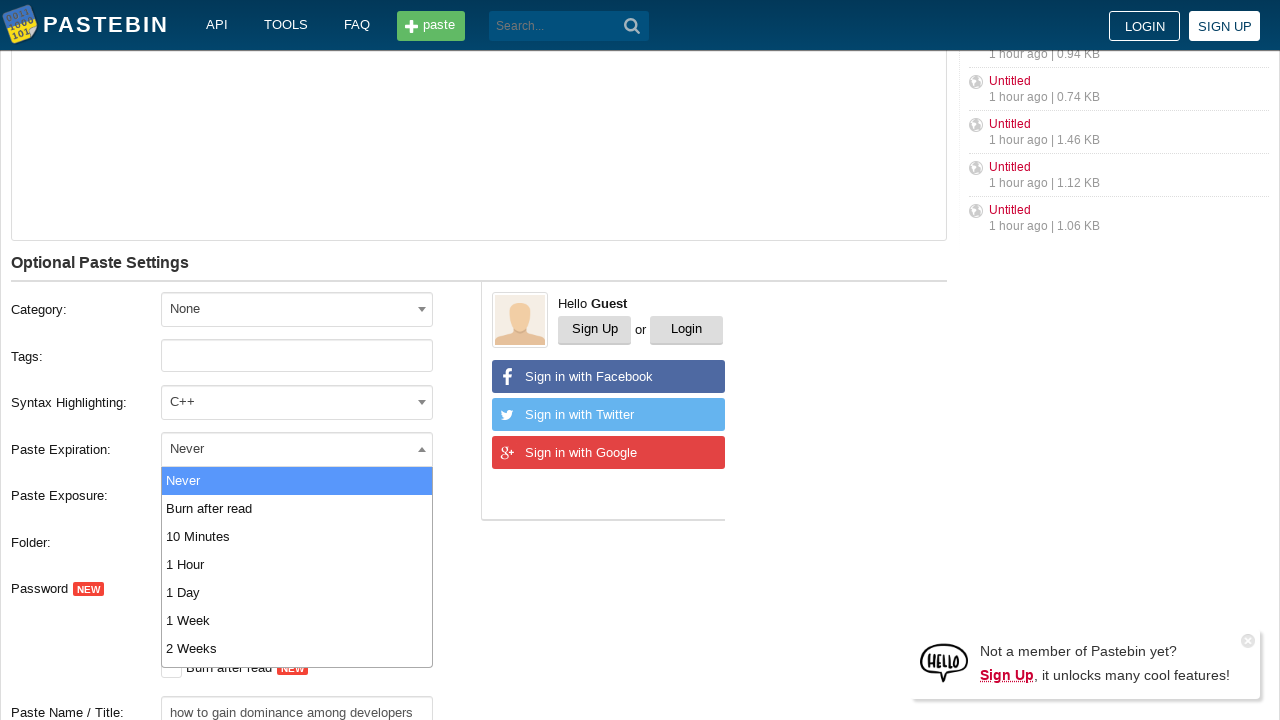

Selected 10 Minutes expiration time at (297, 536) on xpath=//ul[@id='select2-postform-expiration-results']/li[text()='10 Minutes']
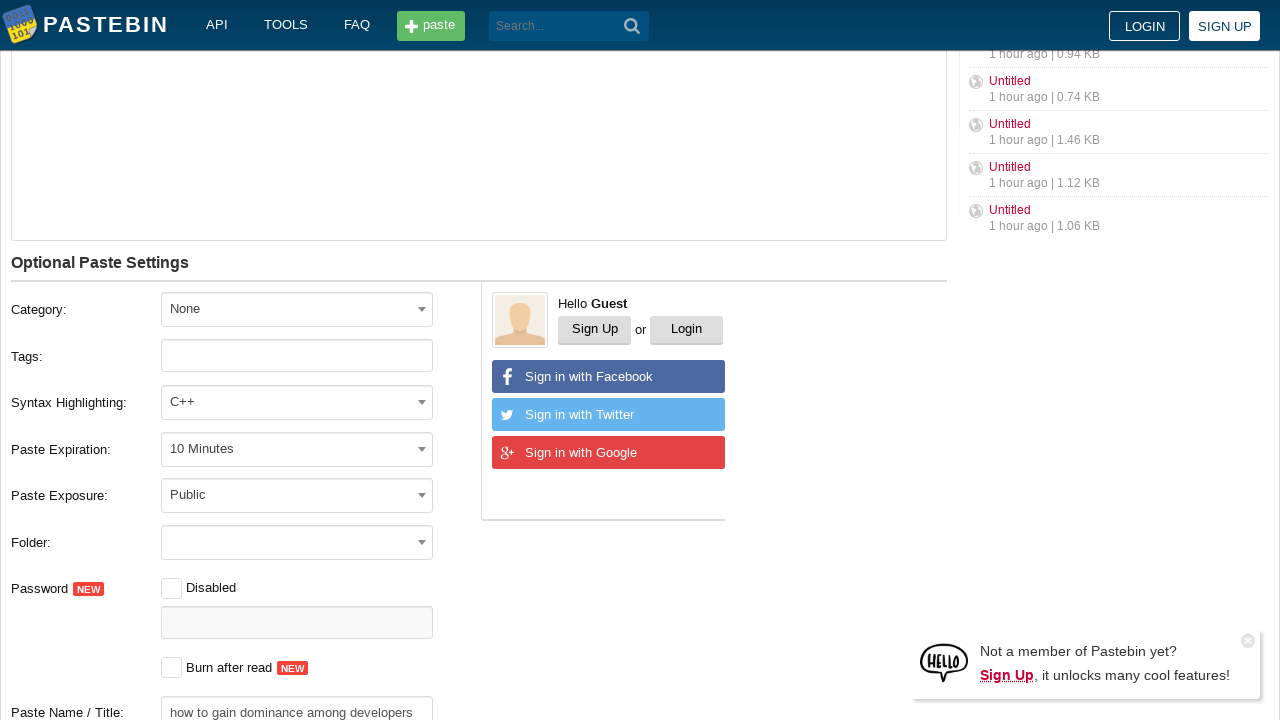

Clicked Create New Paste button to submit form at (240, 400) on button:has-text('Create New Paste')
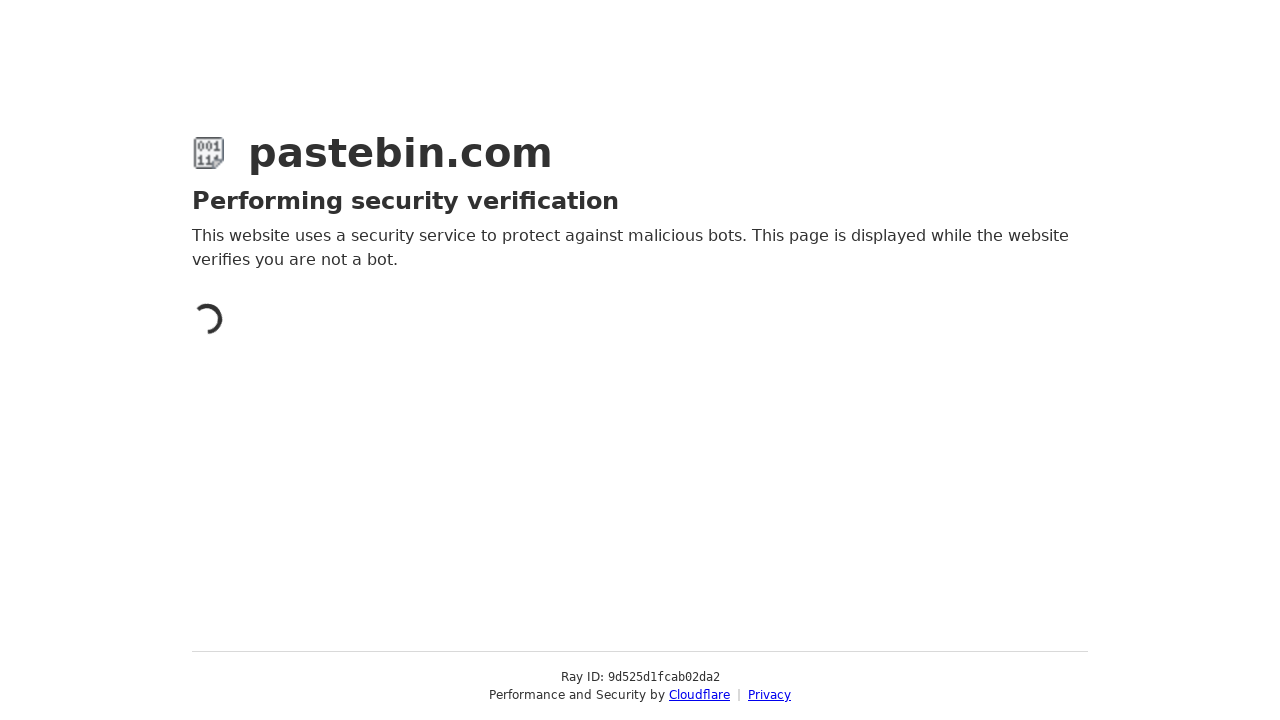

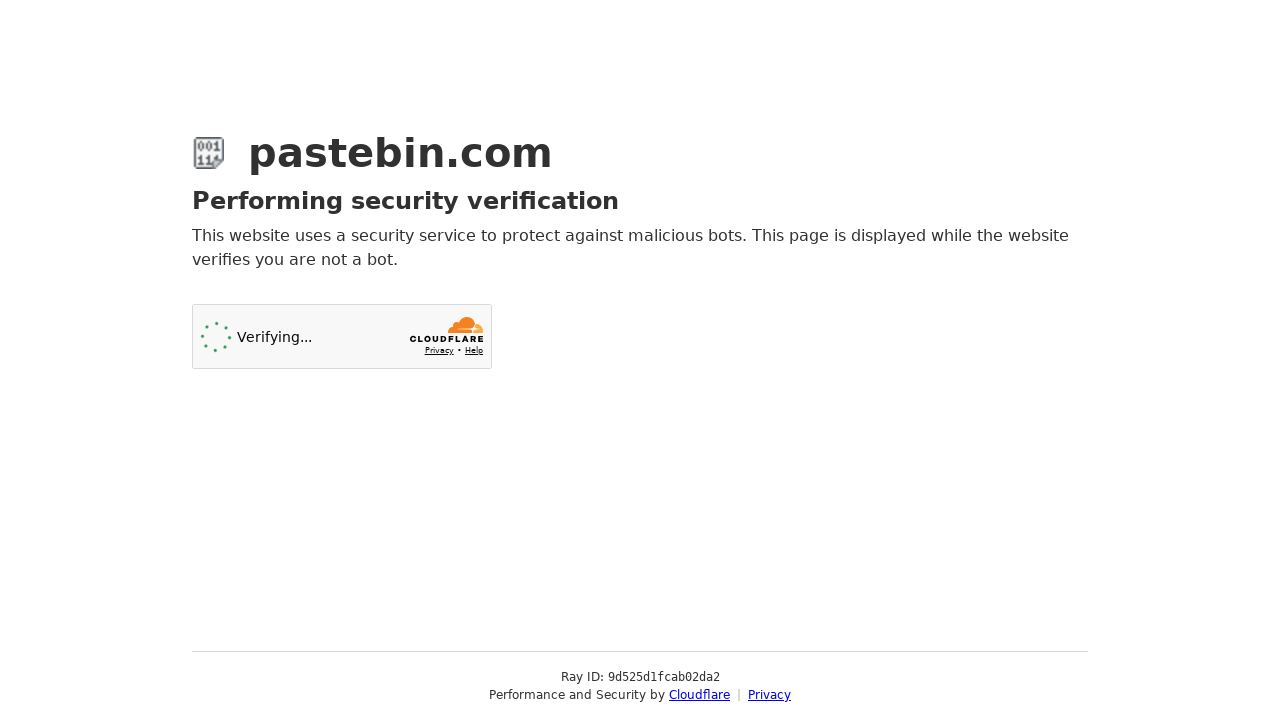